Tests registration form validation with password that is too short (less than 6 characters)

Starting URL: https://alada.vn/tai-khoan/dang-ky.html

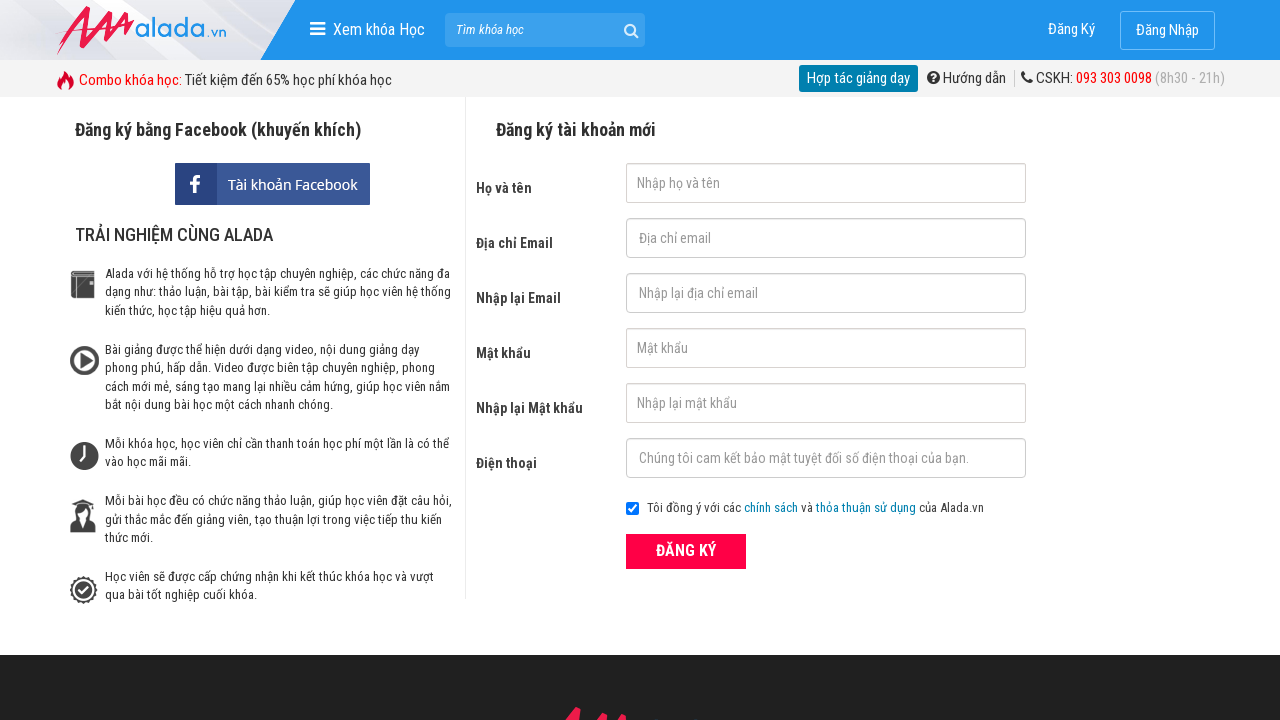

Filled first name field with 'John Kennedy' on #txtFirstname
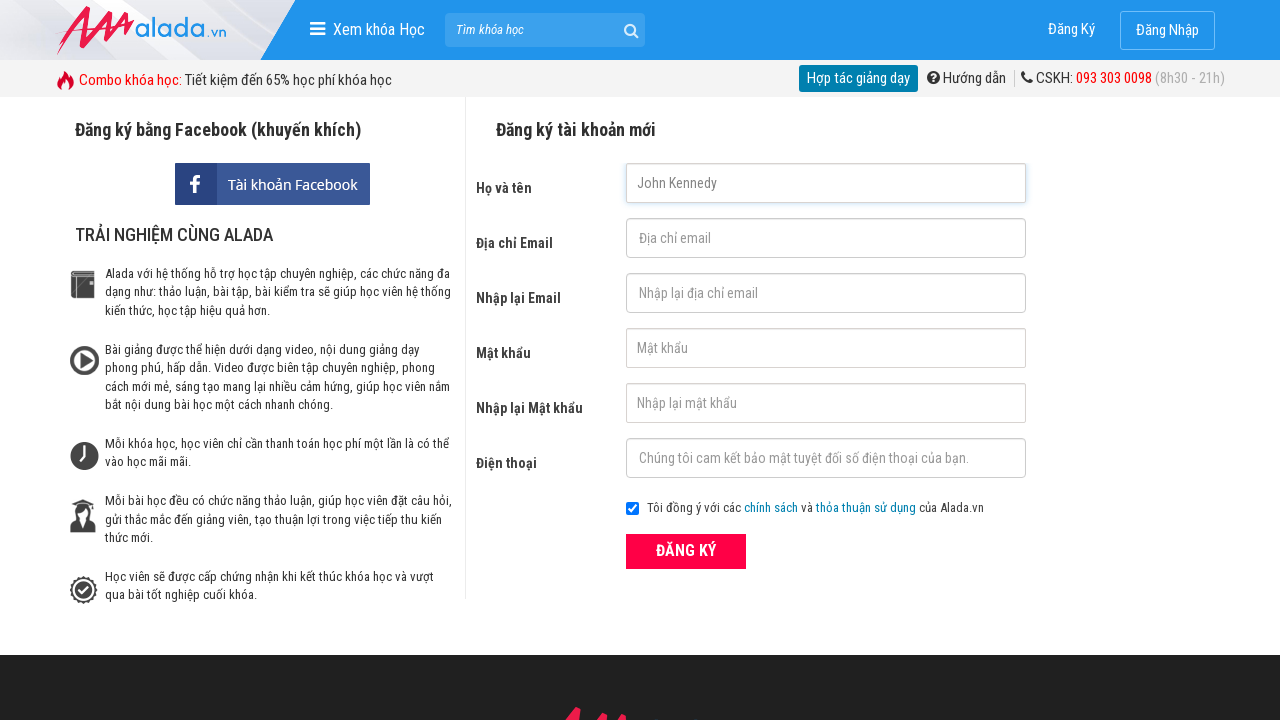

Filled email field with 'johnwich@gmail.net' on #txtEmail
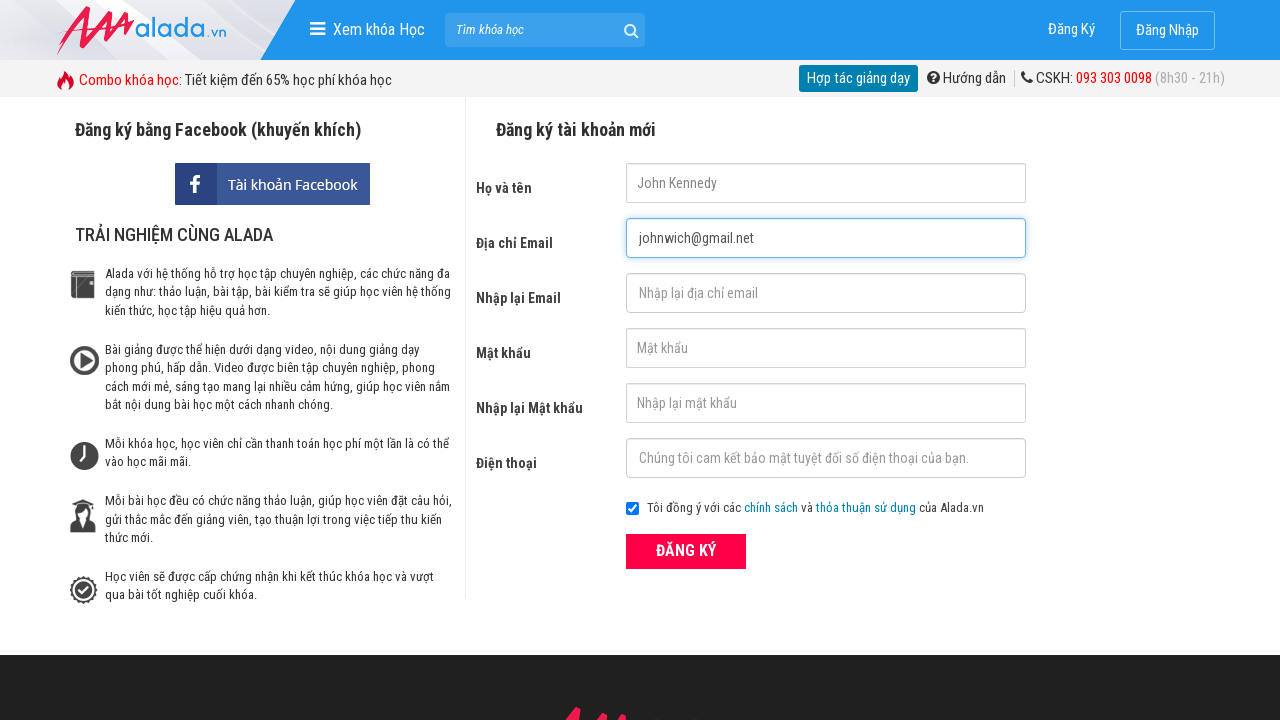

Filled confirm email field with 'johnwich@gmail.net' on #txtCEmail
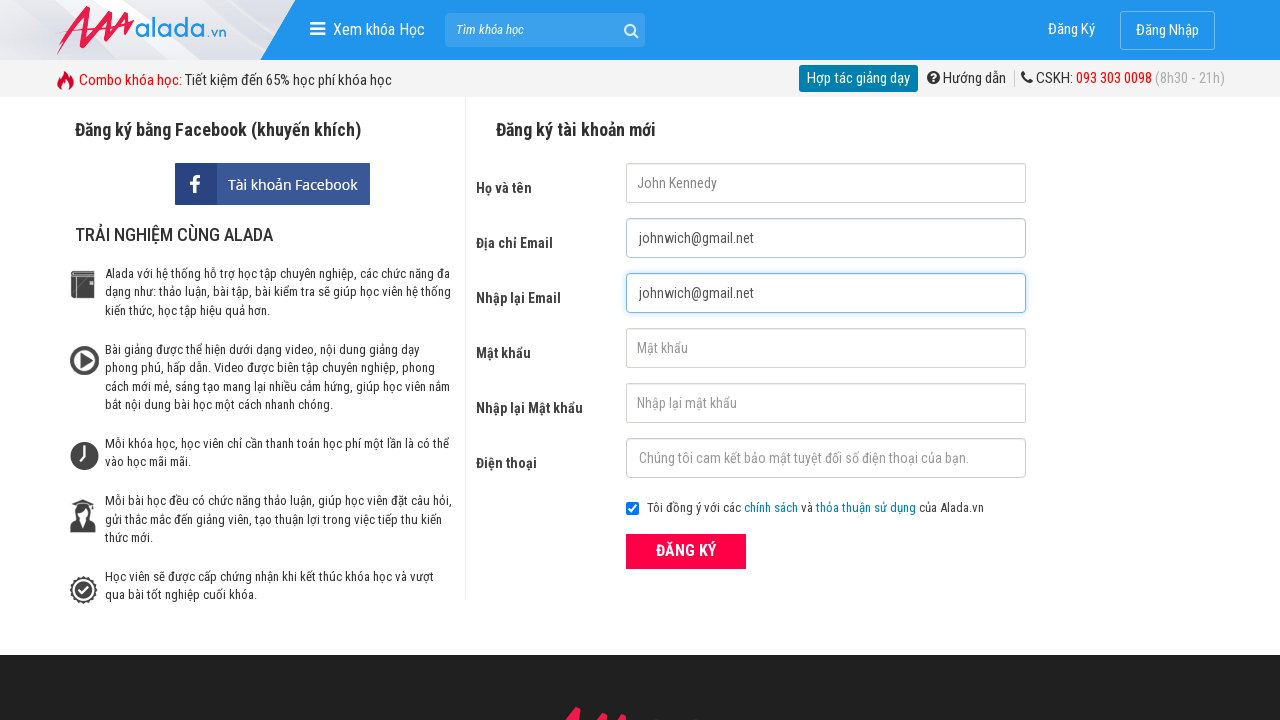

Filled password field with '123' (too short, less than 6 characters) on #txtPassword
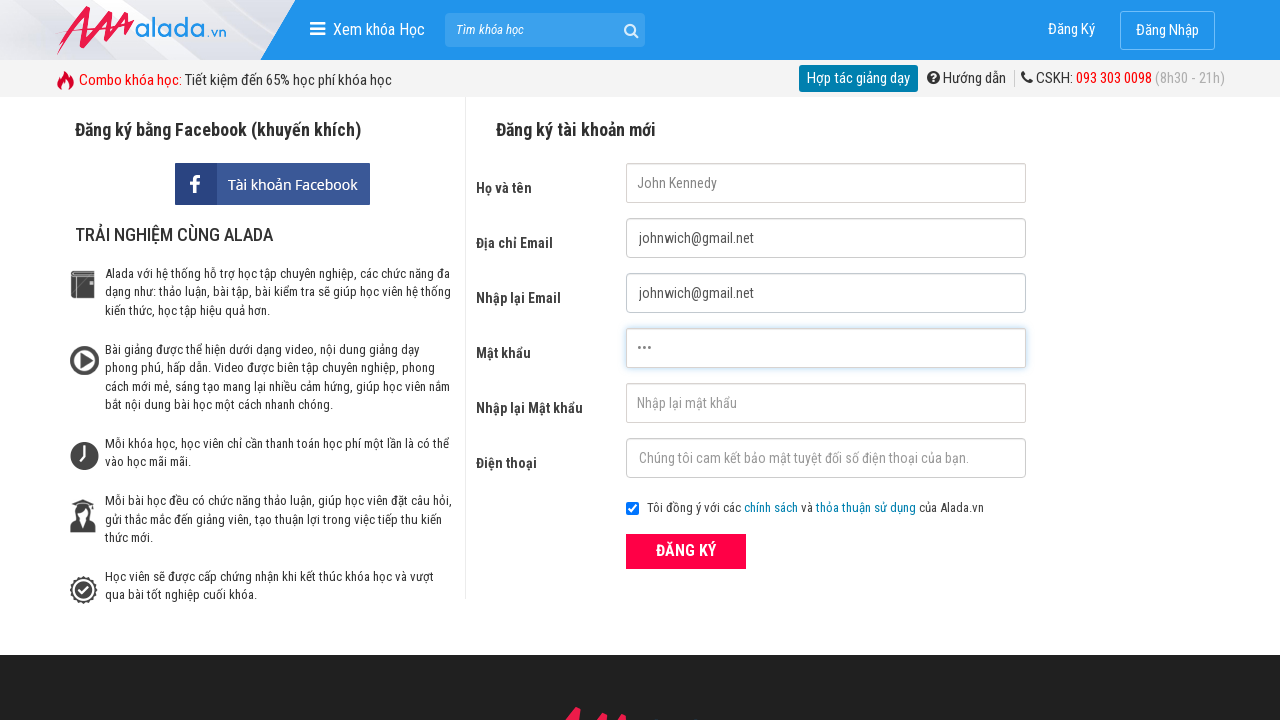

Filled confirm password field with '123' on #txtCPassword
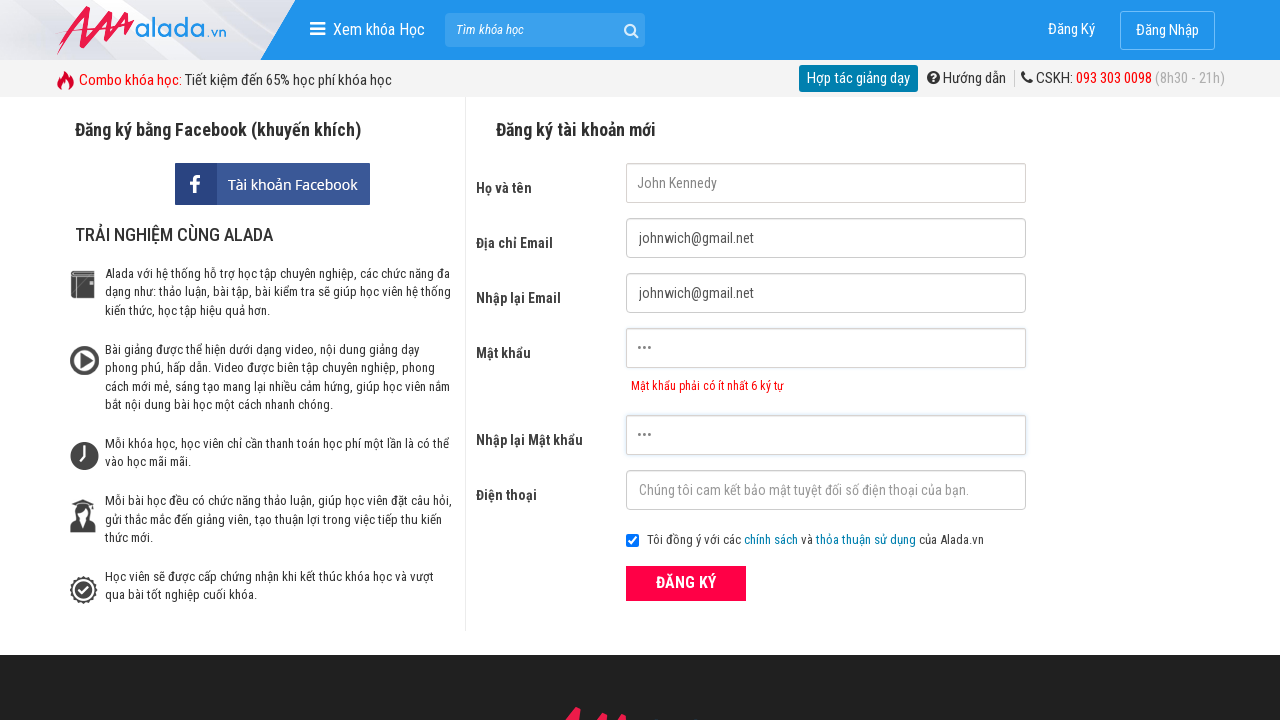

Filled phone field with '0901333333' on #txtPhone
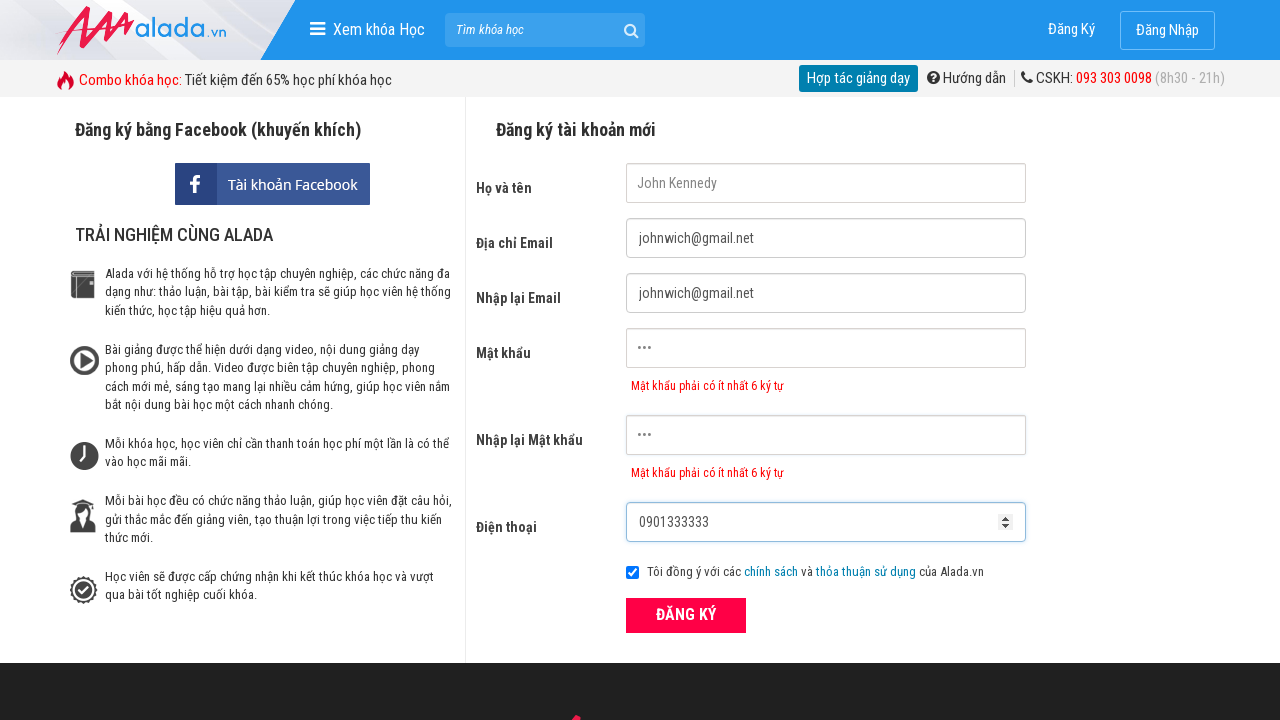

Clicked the register button to submit form at (686, 615) on xpath=//button[text()='ĐĂNG KÝ' and @type='submit']
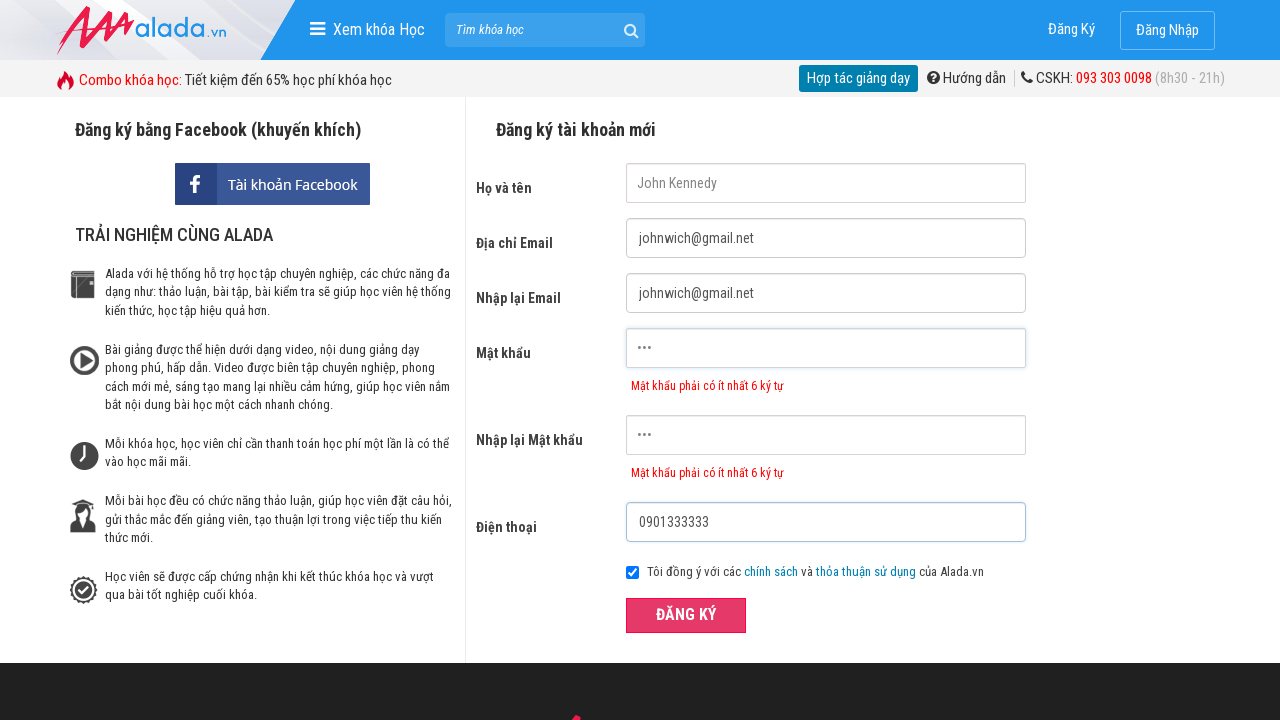

Password error message appeared
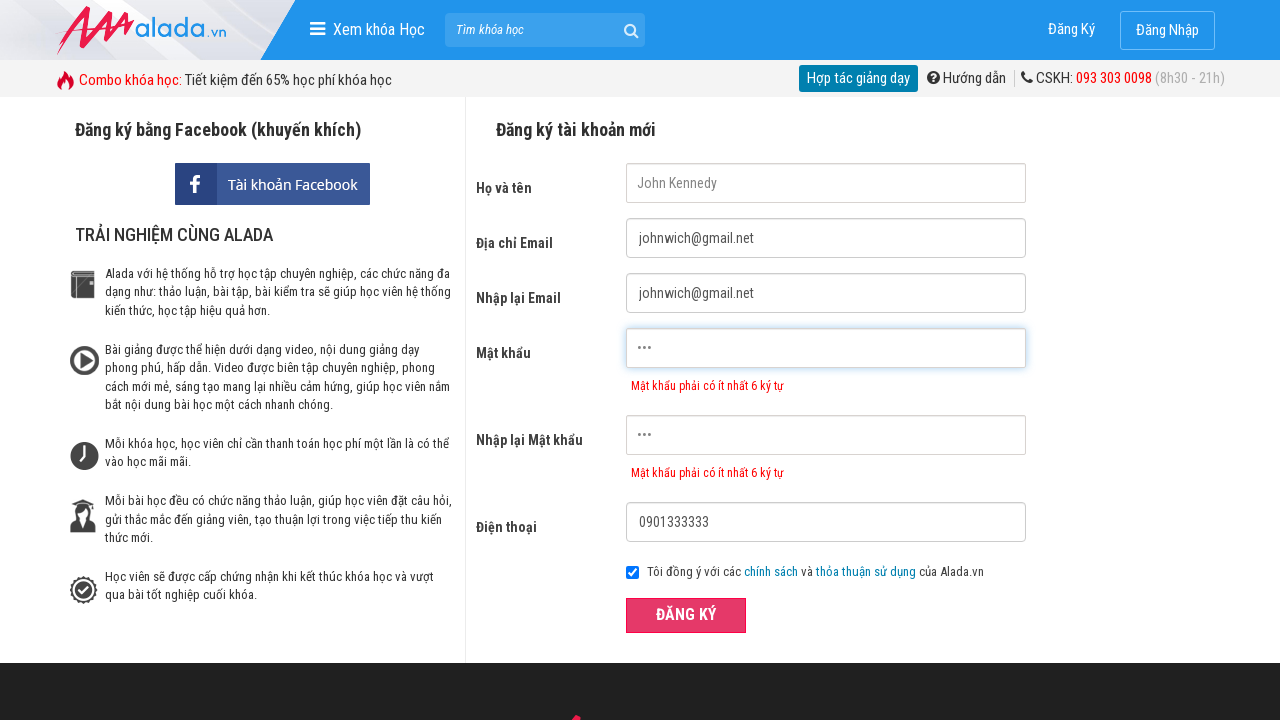

Confirm password error message appeared
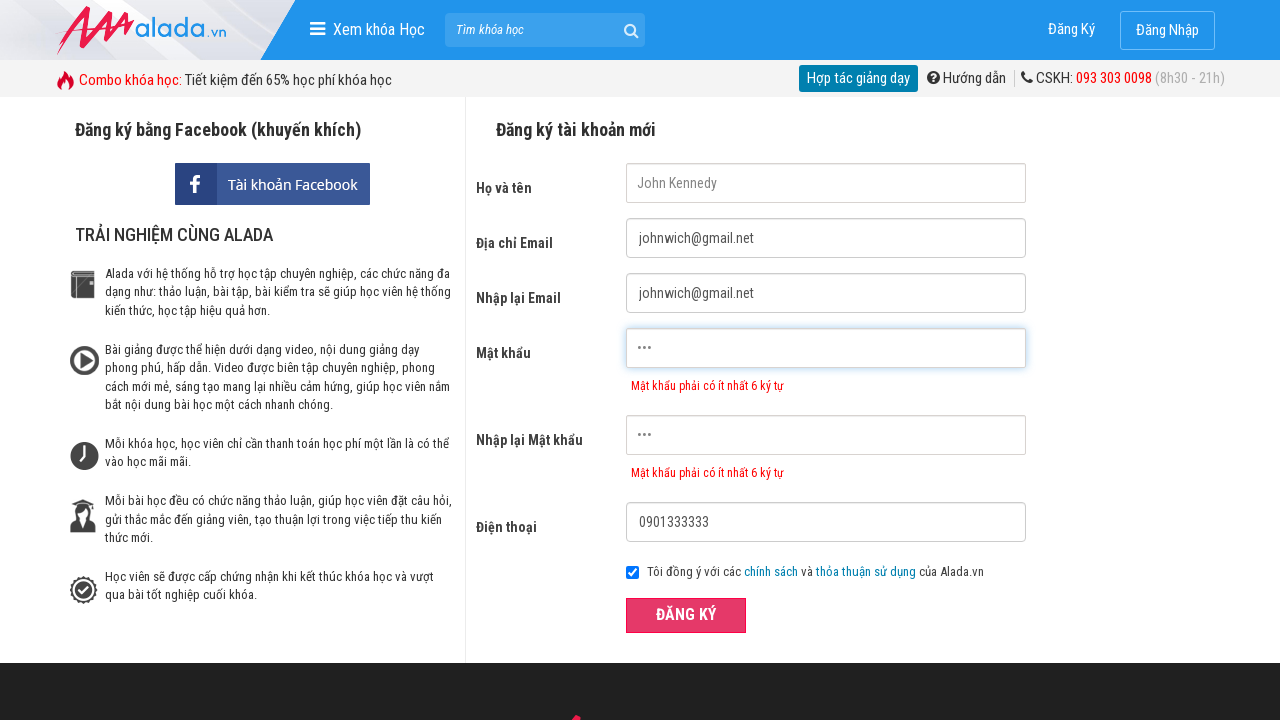

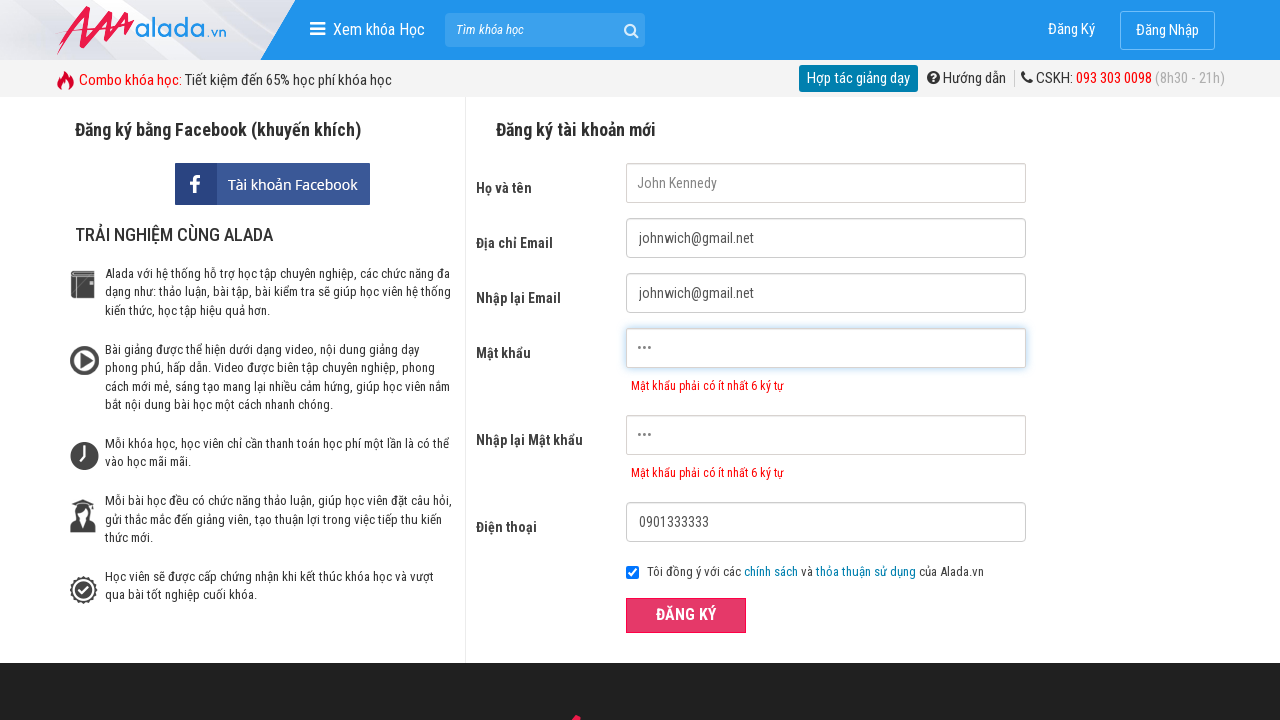